Tests mouse hover and context menu interactions by hovering over an element, right-clicking on menu items, and performing click actions

Starting URL: https://rahulshettyacademy.com/AutomationPractice/

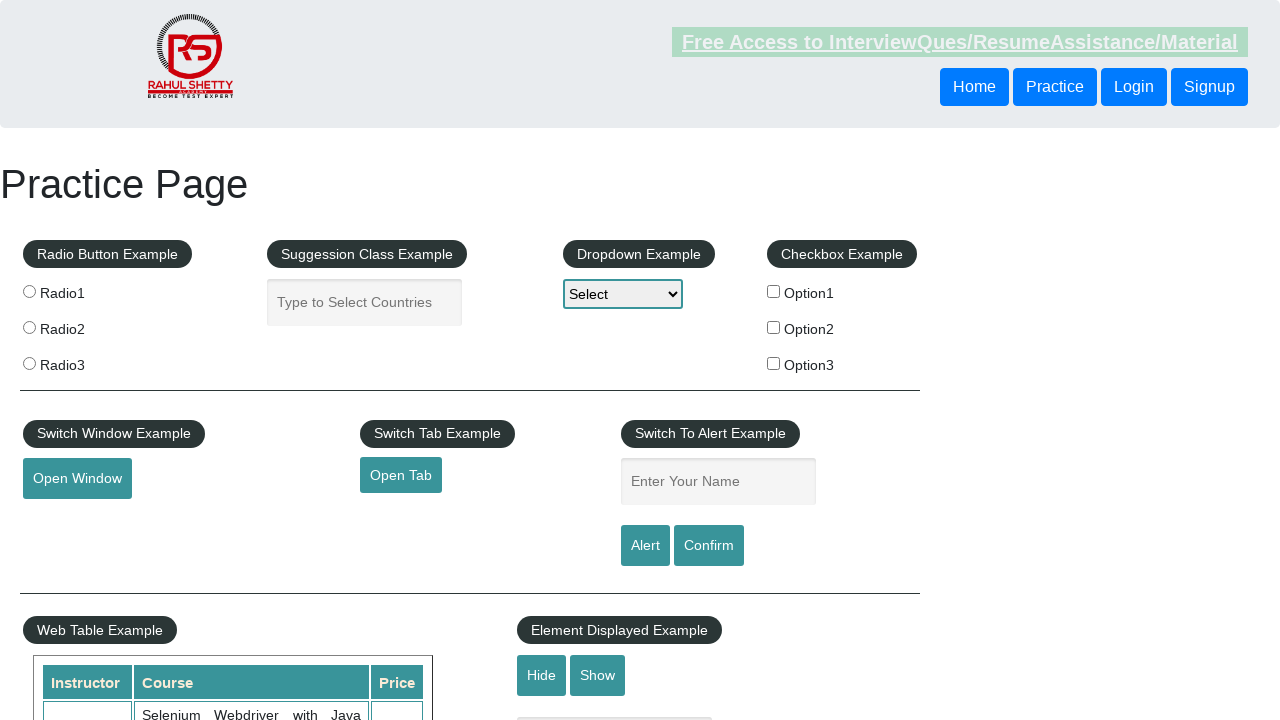

Hovered over the mouse hover element at (83, 361) on #mousehover
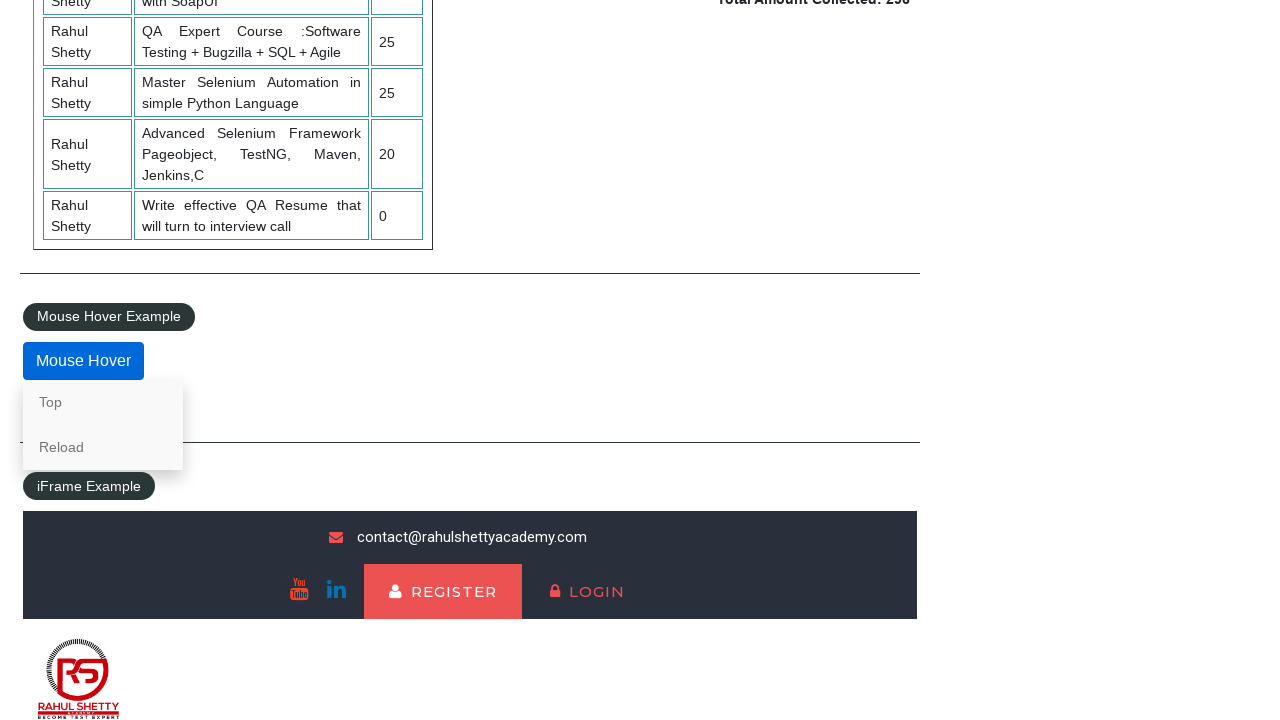

Right-clicked on the 'Top' menu item at (103, 402) on text=Top
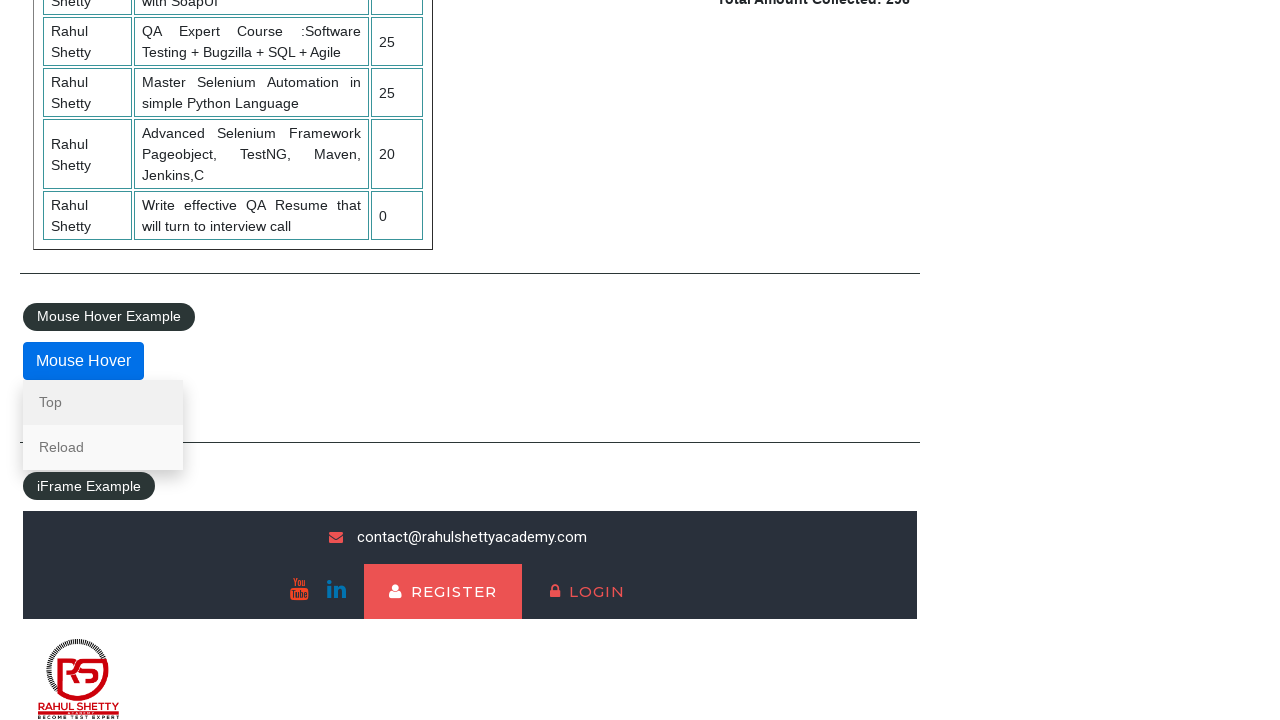

Right-clicked on the 'Reload' menu item at (103, 447) on text=Reload
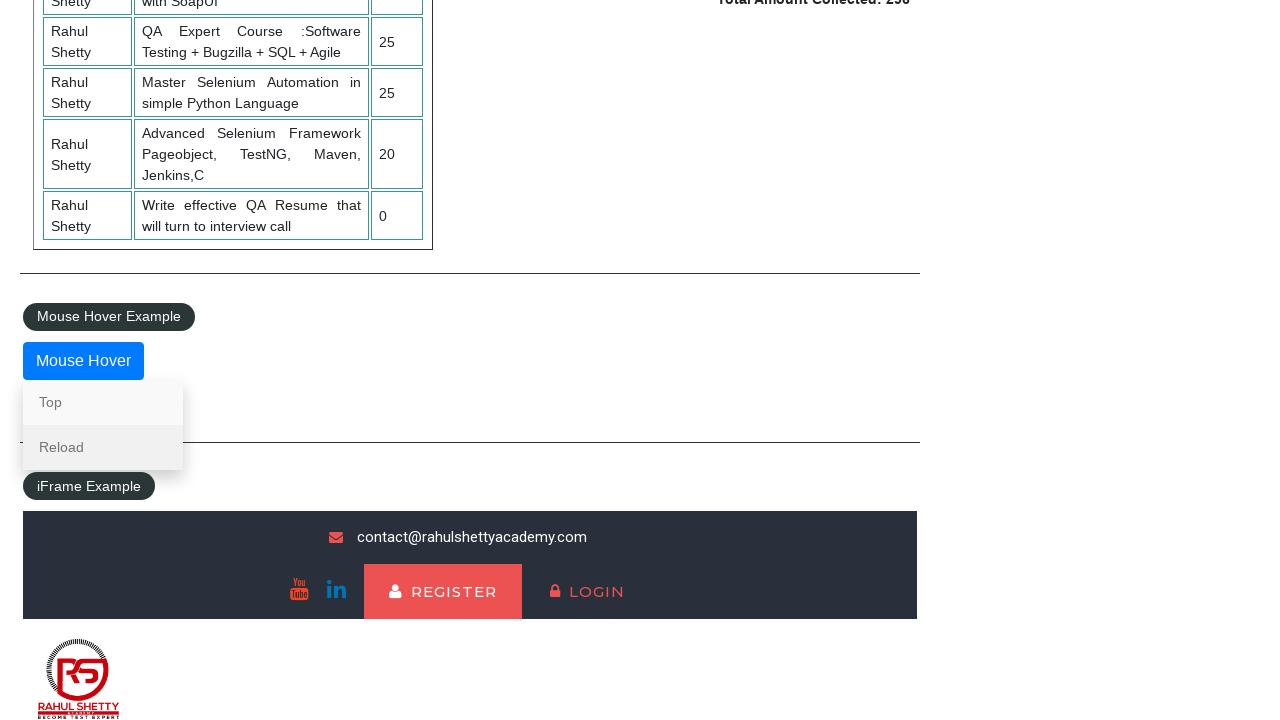

Performed left-click on the 'Reload' menu item at (103, 447) on text=Reload
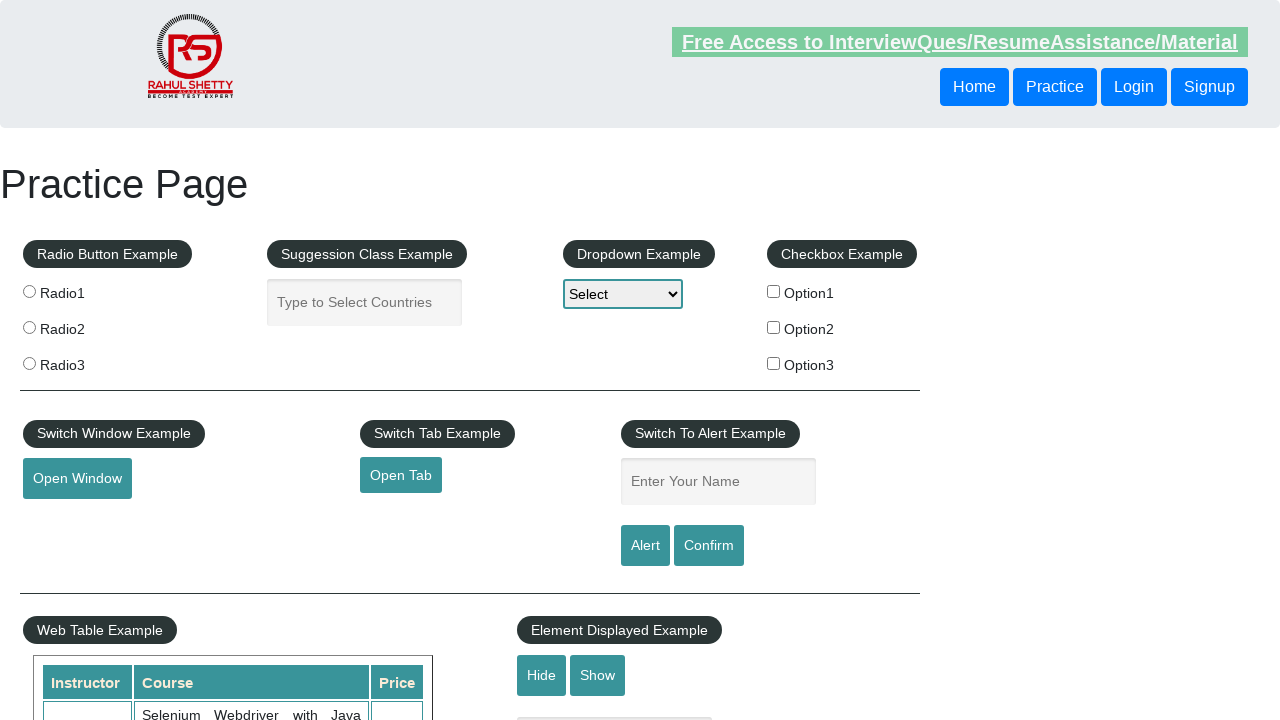

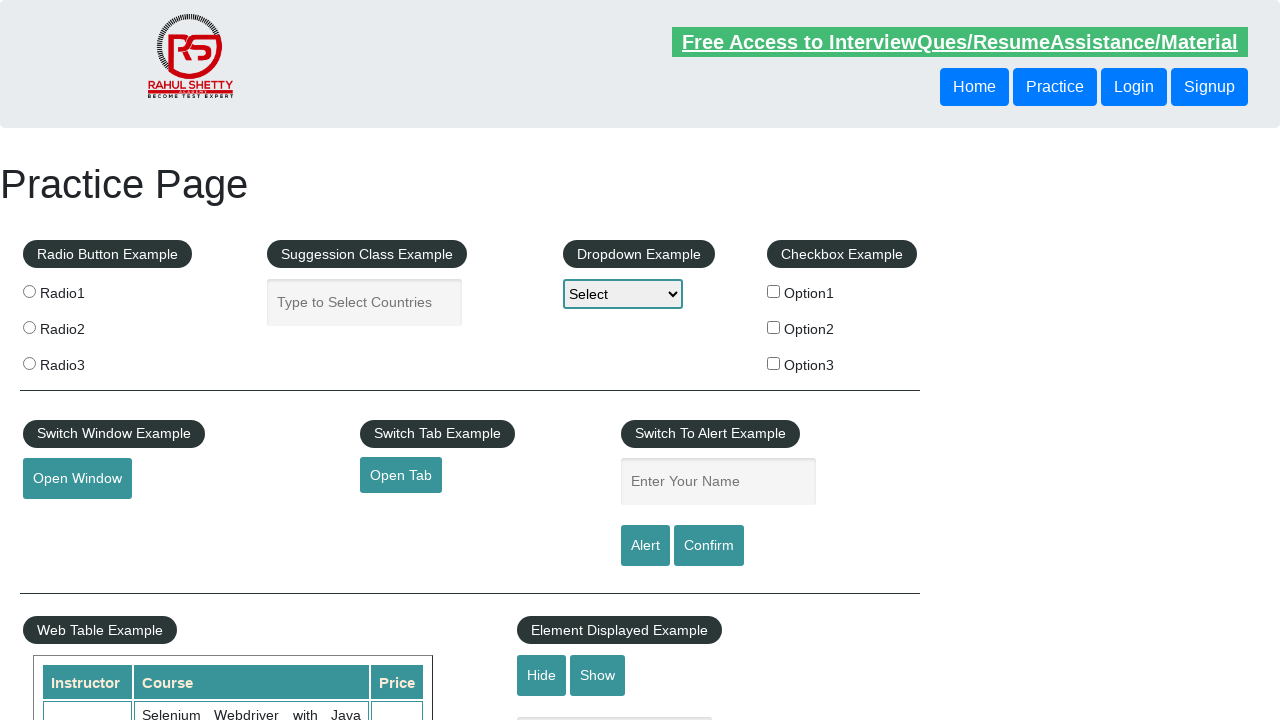